Navigates to dehieu.vn and closes any modal popup that appears

Starting URL: https://dehieu.vn/

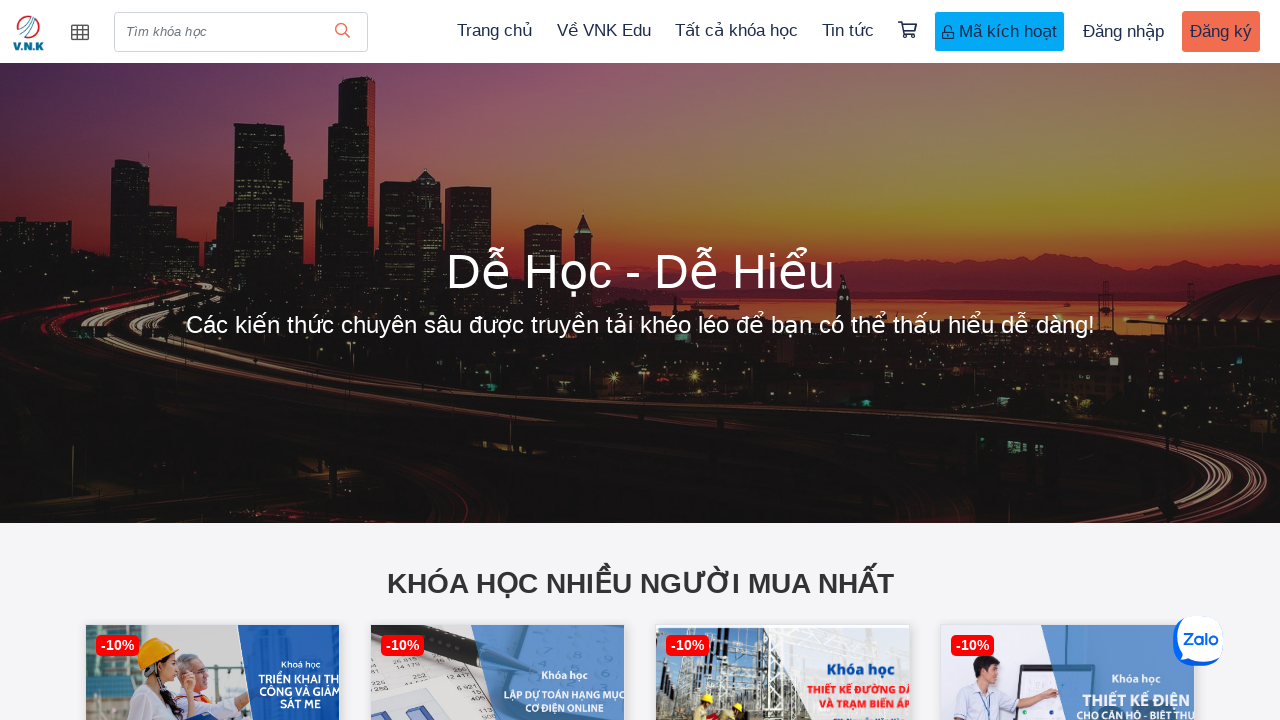

Located modal popup element
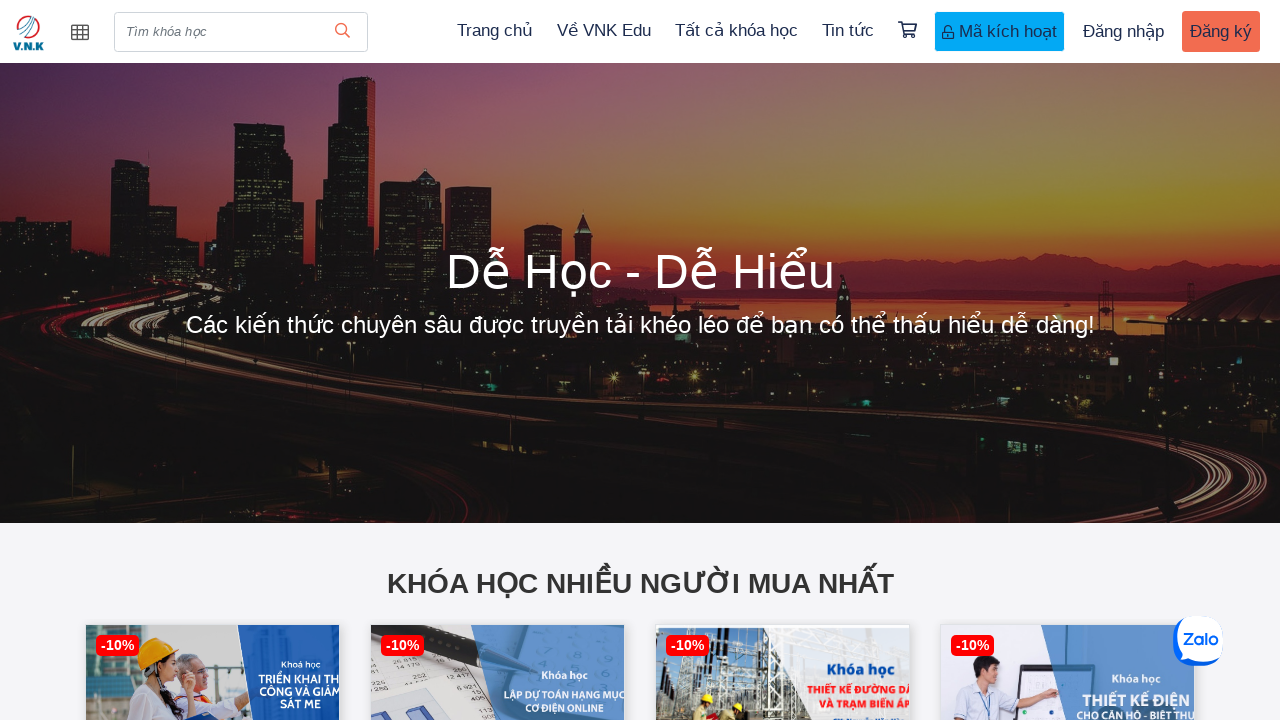

No visible modal popup detected
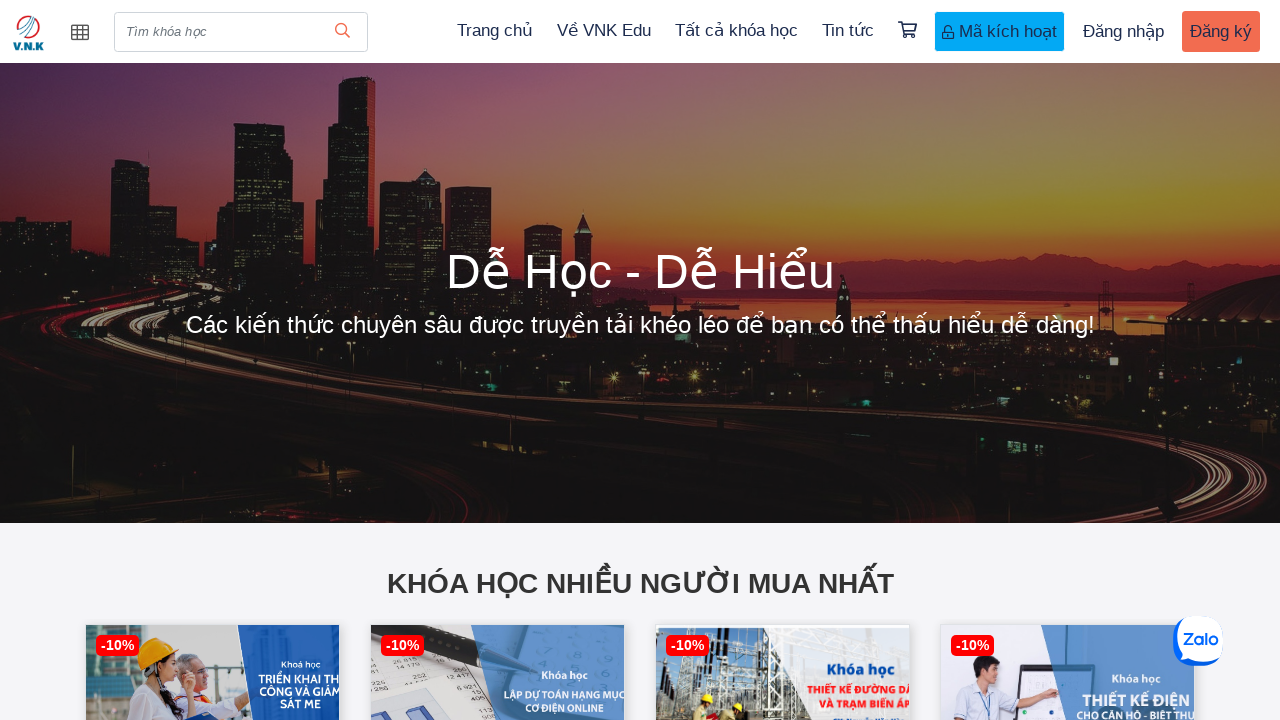

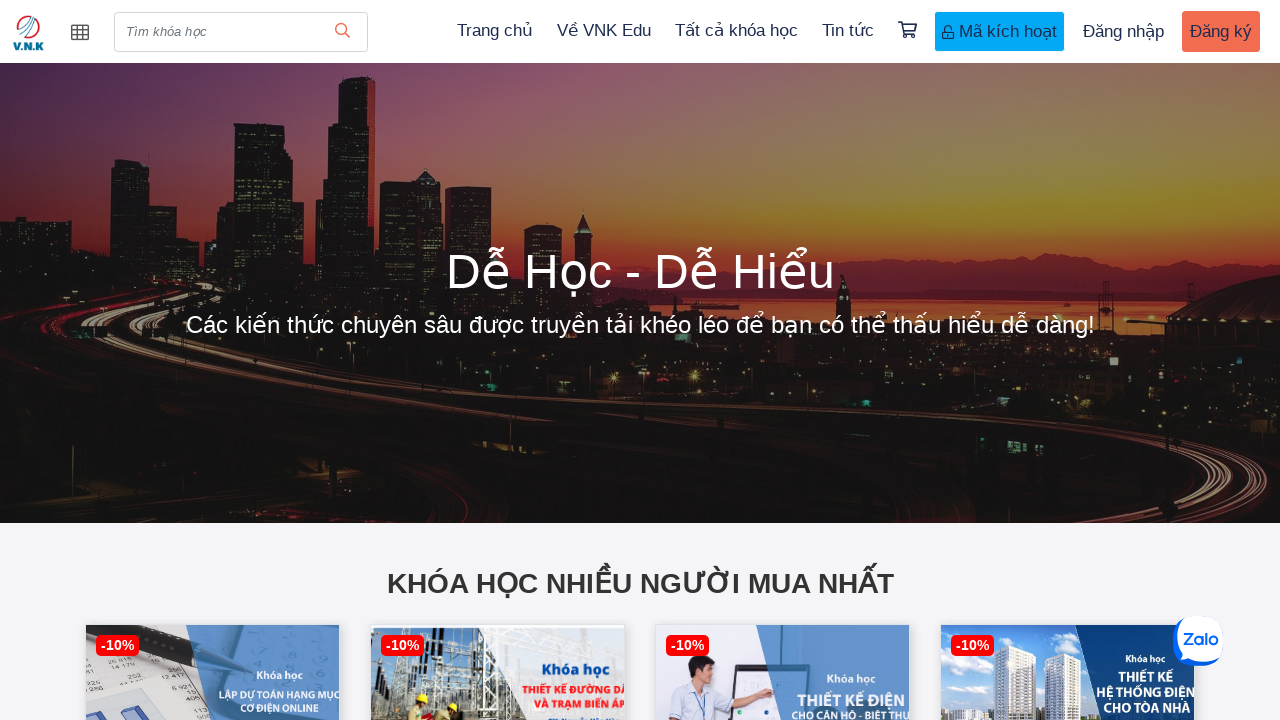